Tests that clicking Clear completed removes completed items from the list.

Starting URL: https://demo.playwright.dev/todomvc

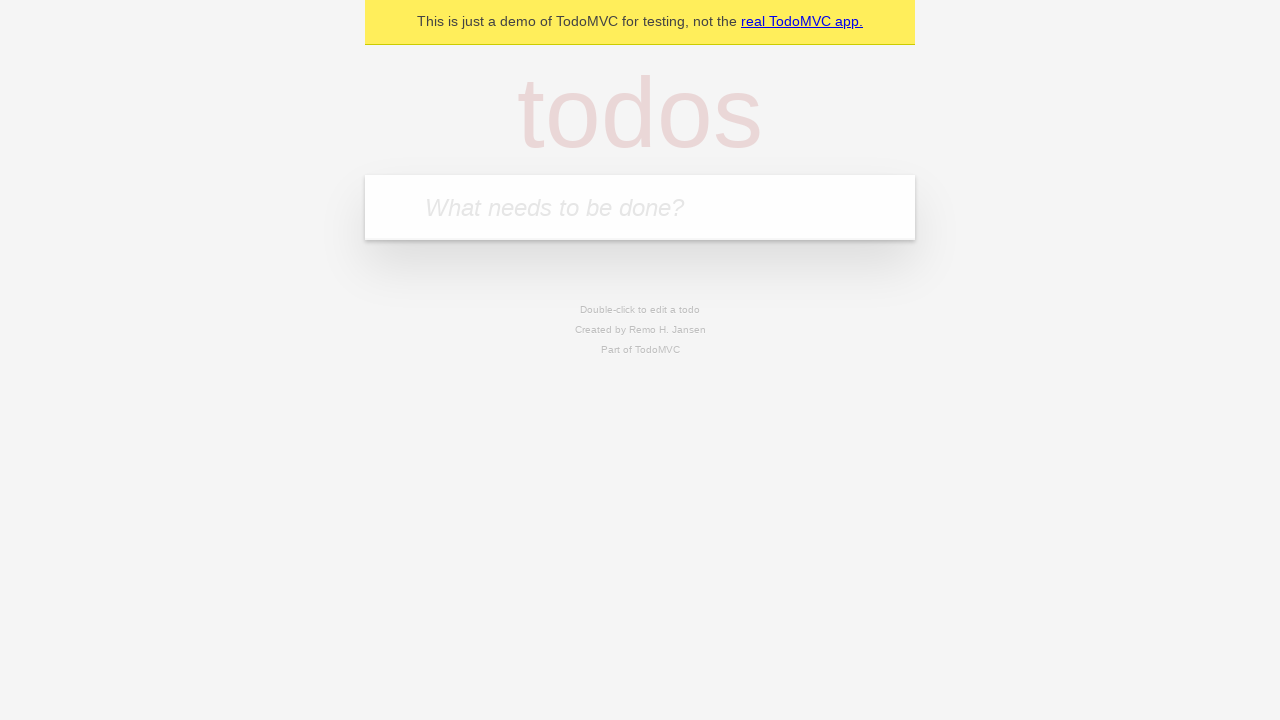

Filled todo input with 'buy some cheese' on internal:attr=[placeholder="What needs to be done?"i]
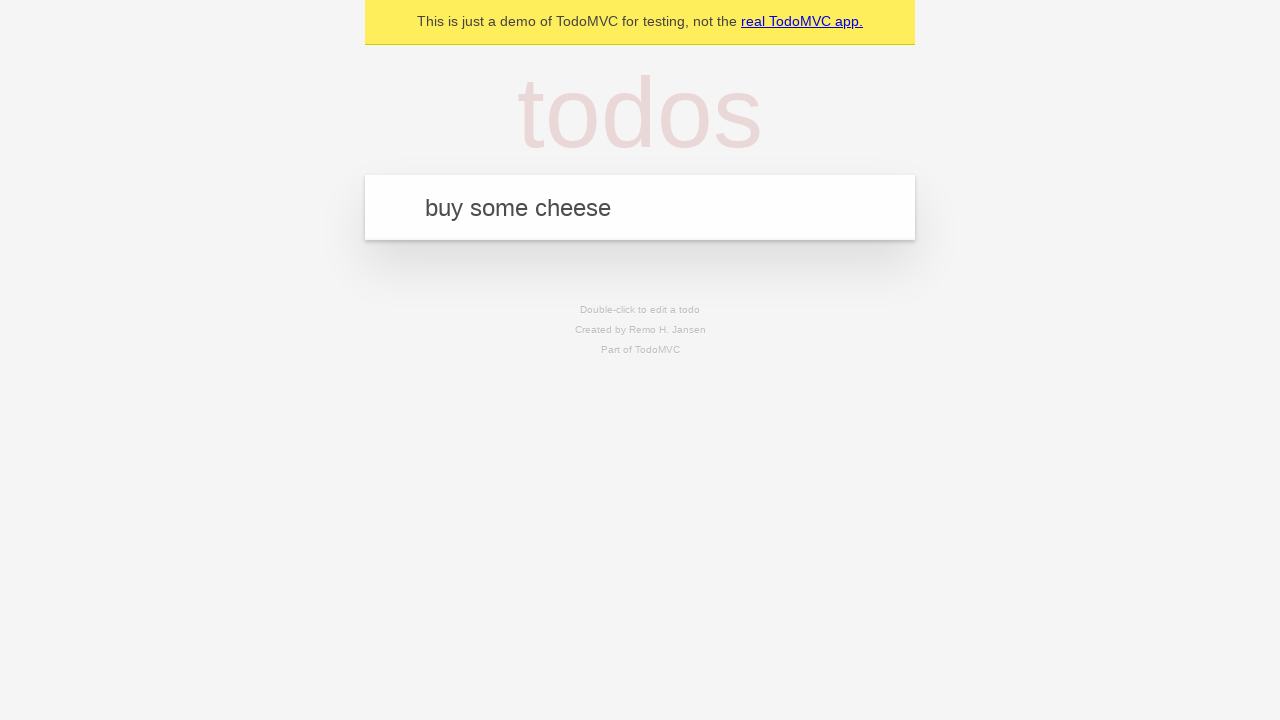

Pressed Enter to add first todo item on internal:attr=[placeholder="What needs to be done?"i]
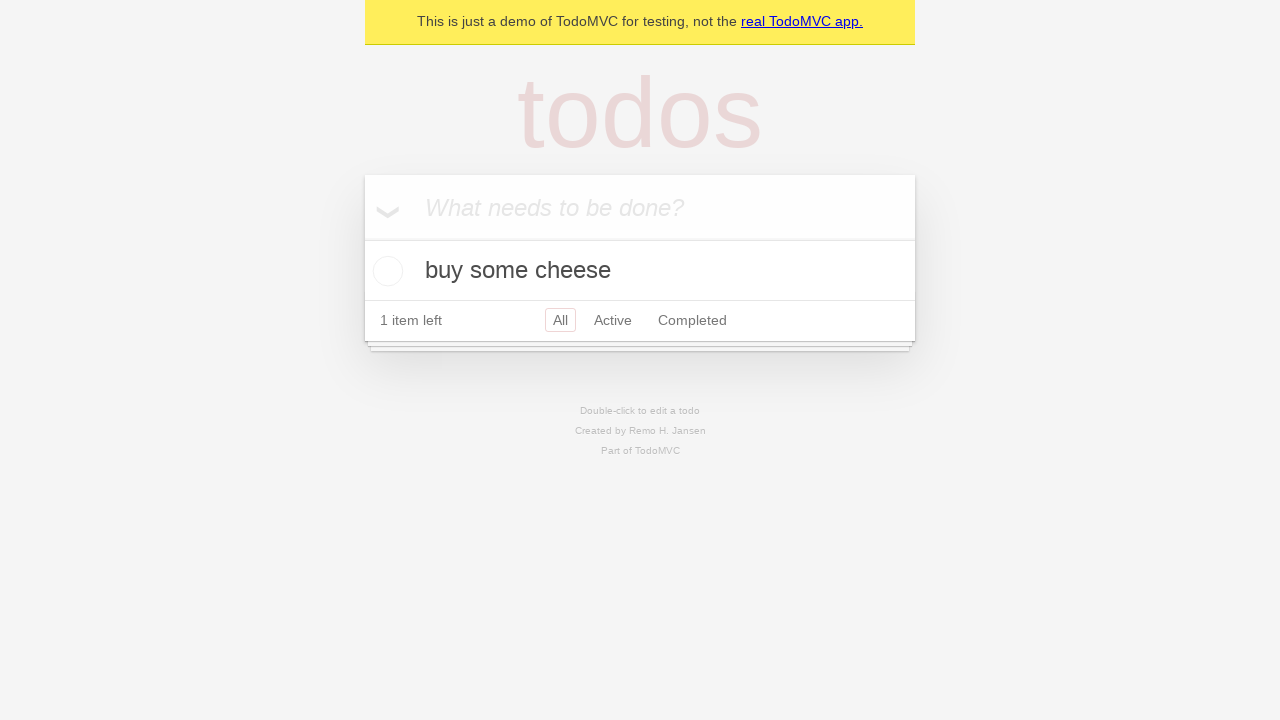

Filled todo input with 'feed the cat' on internal:attr=[placeholder="What needs to be done?"i]
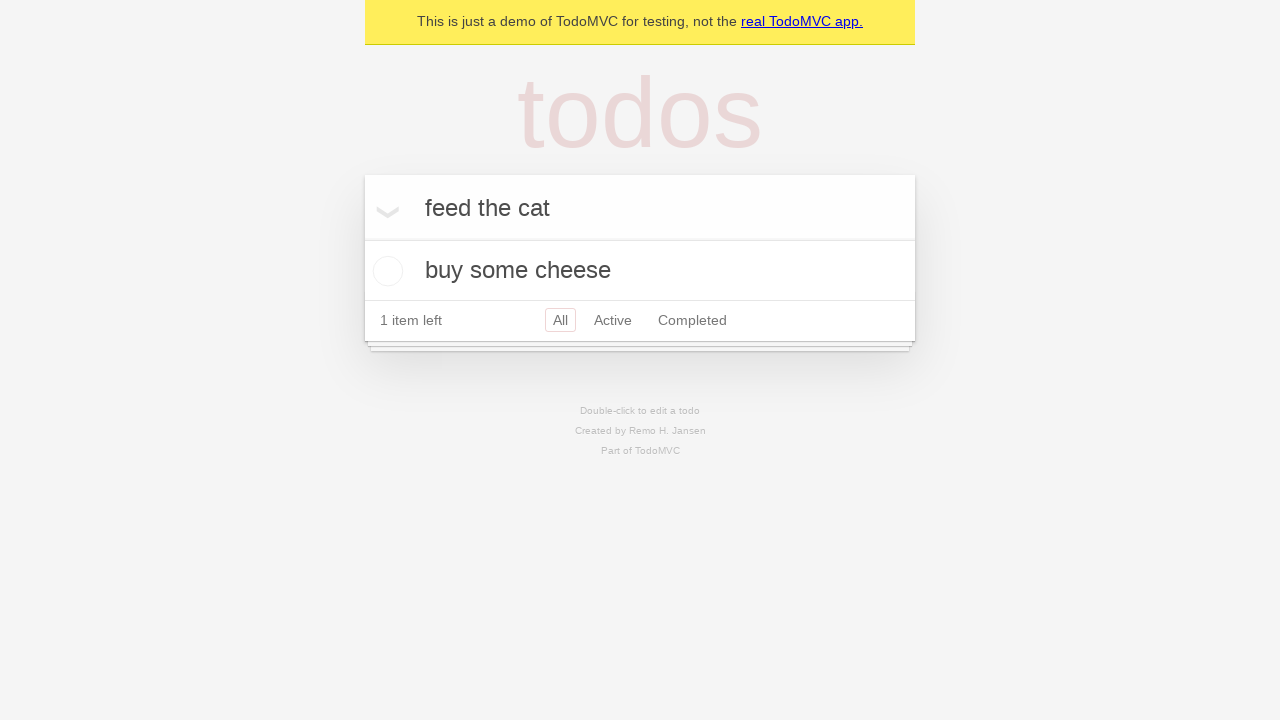

Pressed Enter to add second todo item on internal:attr=[placeholder="What needs to be done?"i]
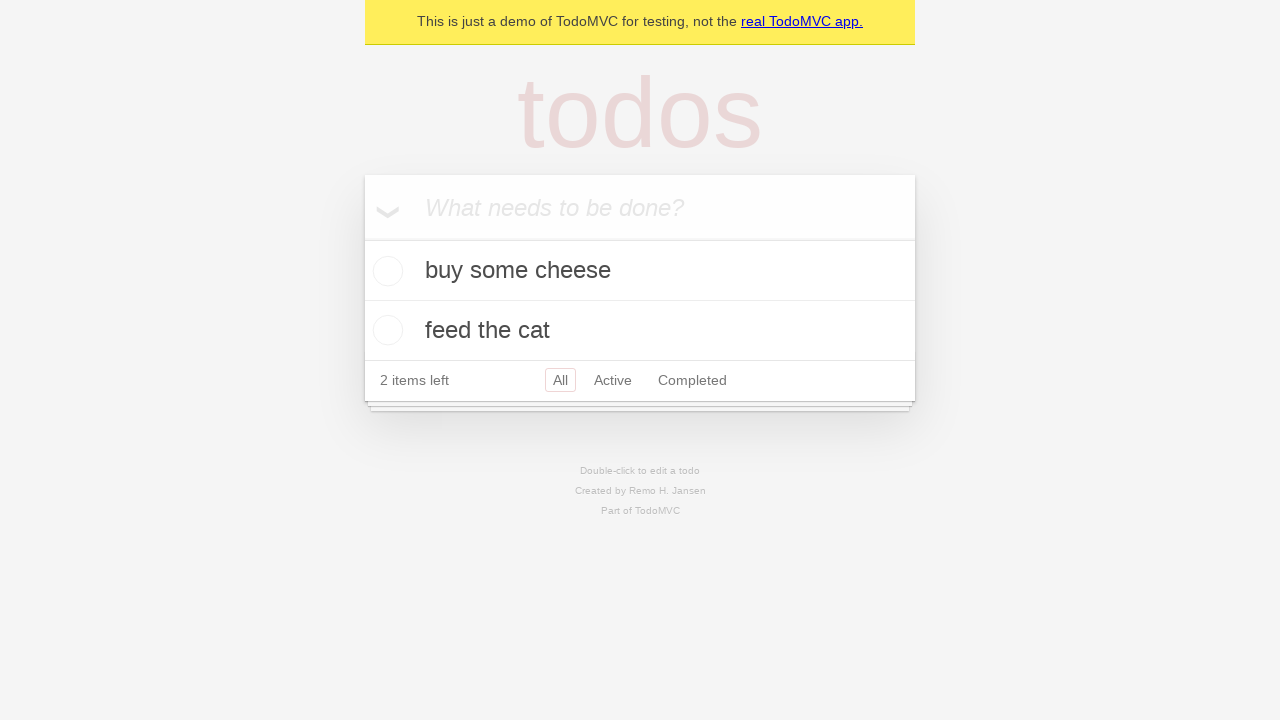

Filled todo input with 'book a doctors appointment' on internal:attr=[placeholder="What needs to be done?"i]
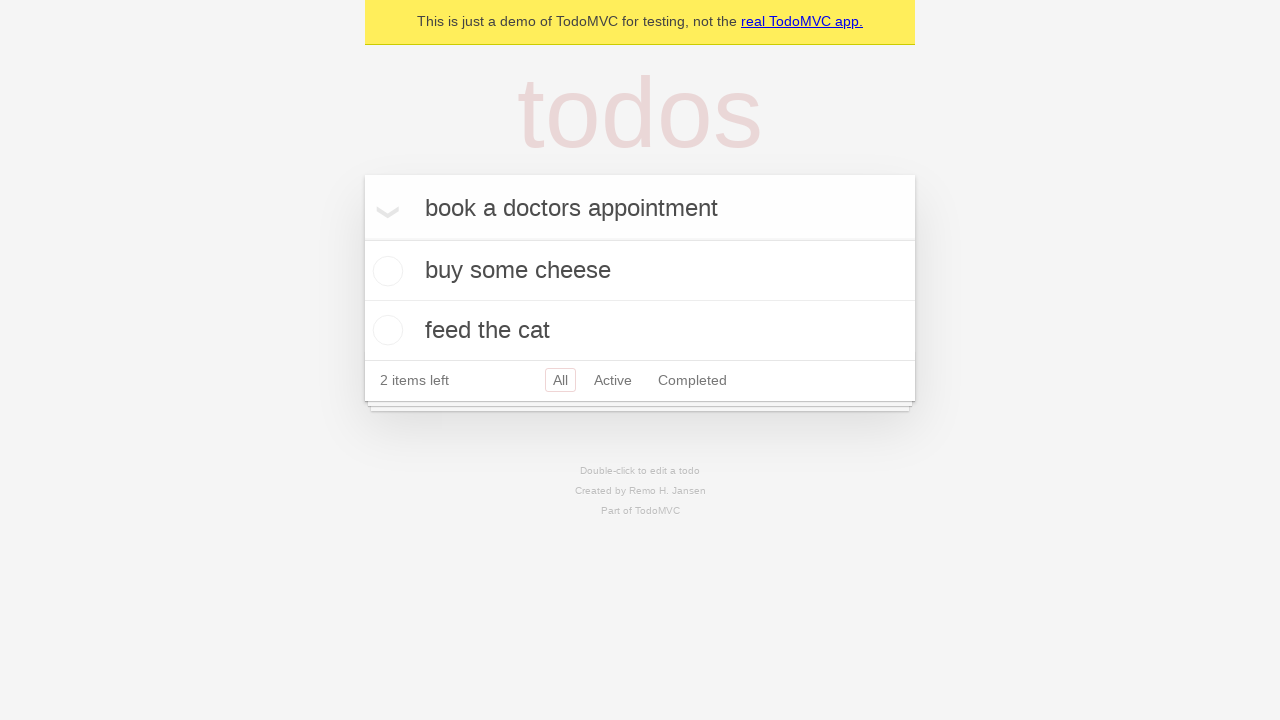

Pressed Enter to add third todo item on internal:attr=[placeholder="What needs to be done?"i]
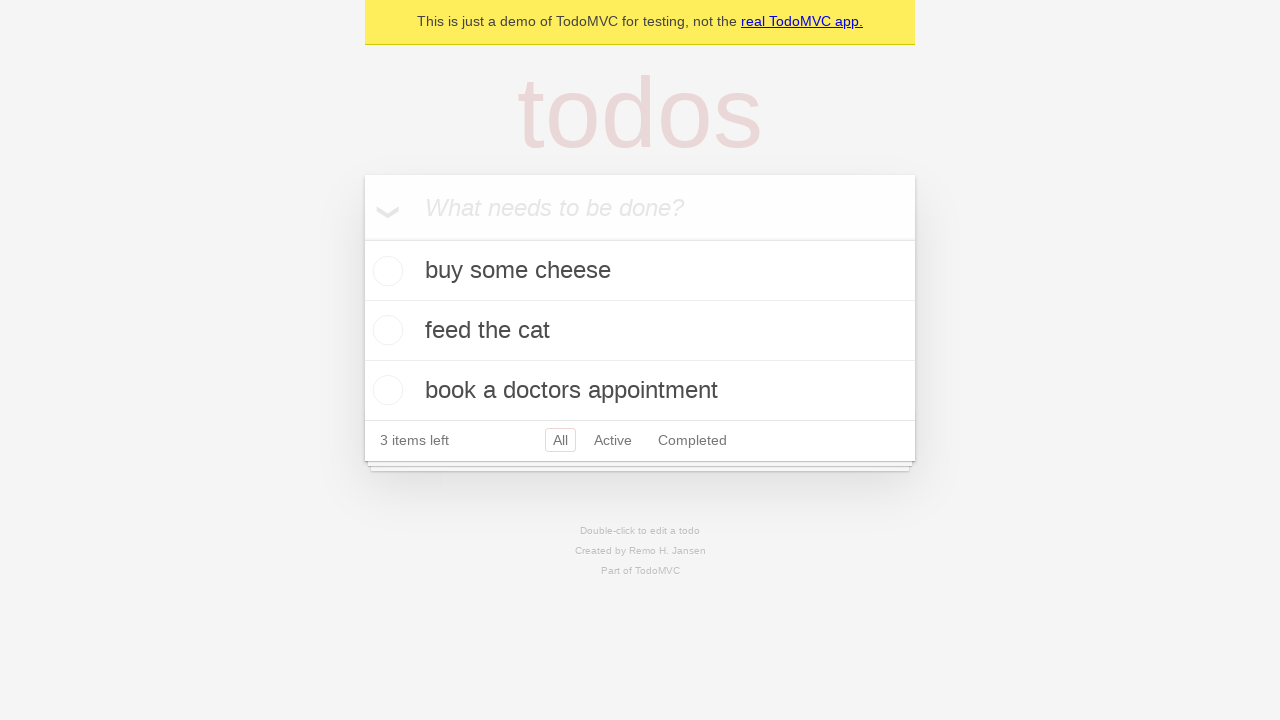

Checked the second todo item to mark it as completed at (385, 330) on .todo-list li >> nth=1 >> .toggle
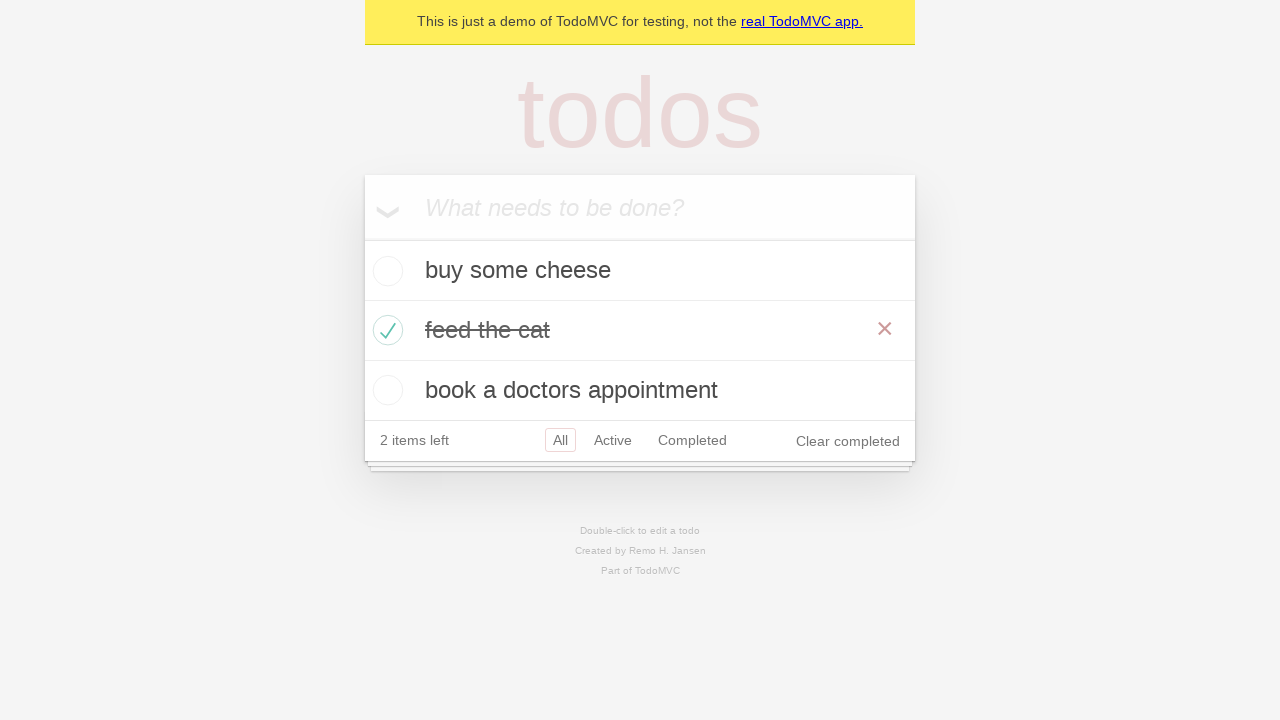

Clicked 'Clear completed' button to remove completed items at (848, 441) on .clear-completed
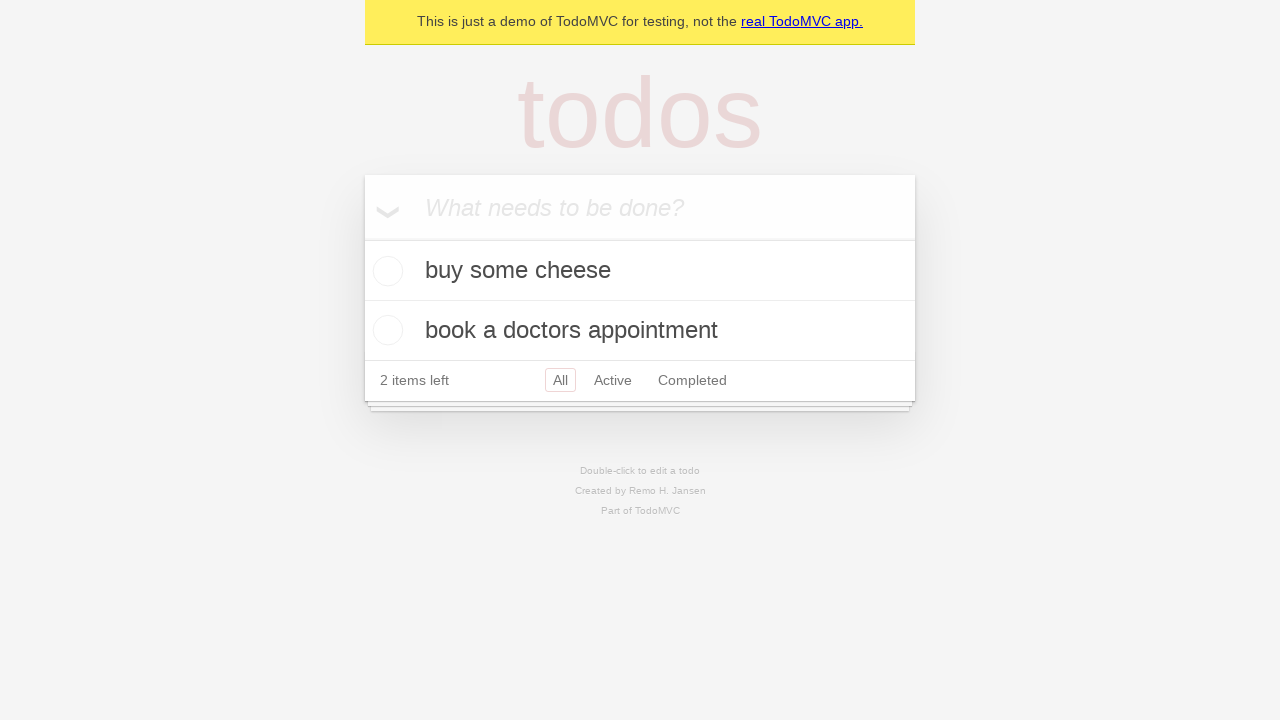

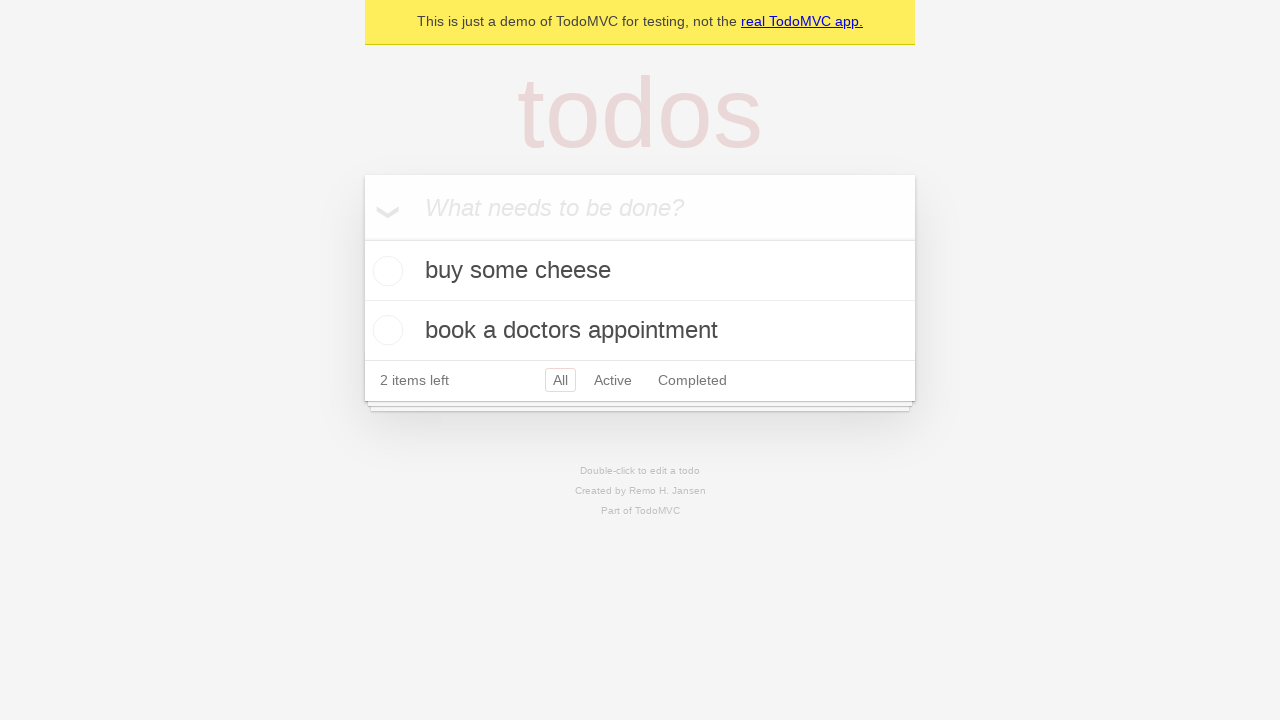